Tests browser window/tab switching functionality by clicking a link that opens a new window, switching between windows, and verifying page titles

Starting URL: https://demo.automationtesting.in/Windows.html

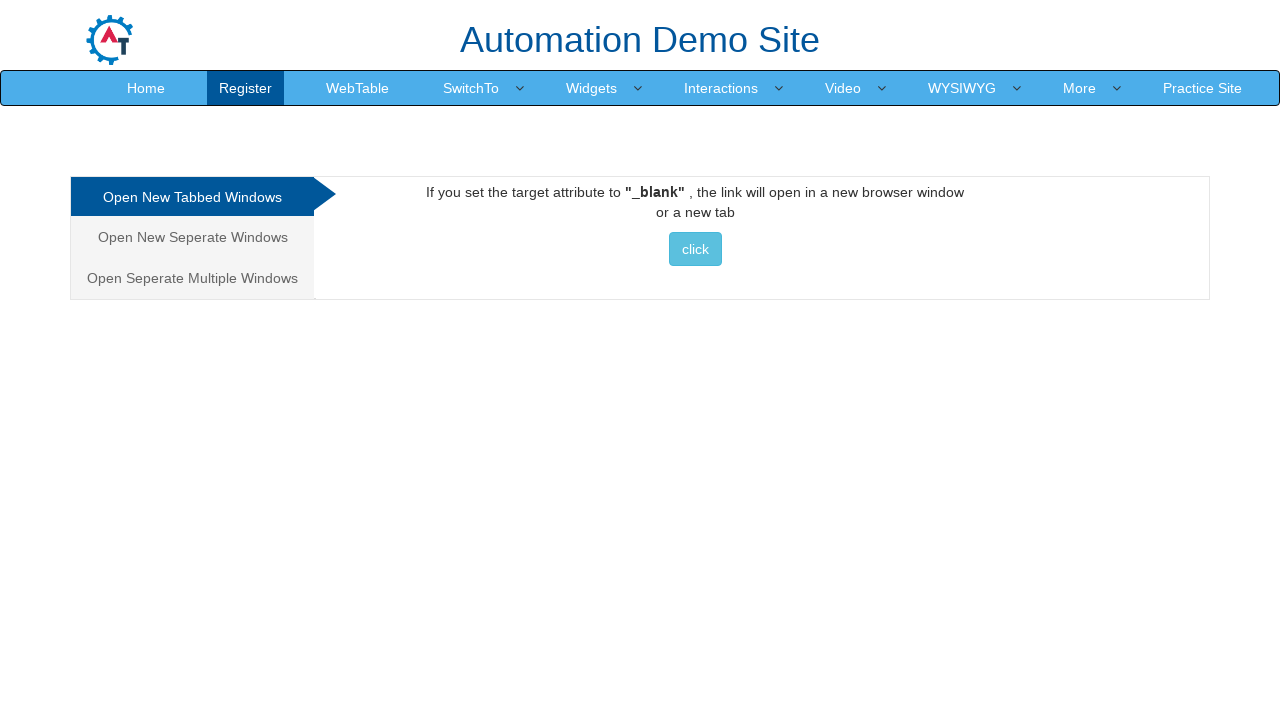

Clicked button to open new window/tab at (695, 249) on xpath=//a[@href='http://www.selenium.dev']//button[@class='btn btn-info'][normal
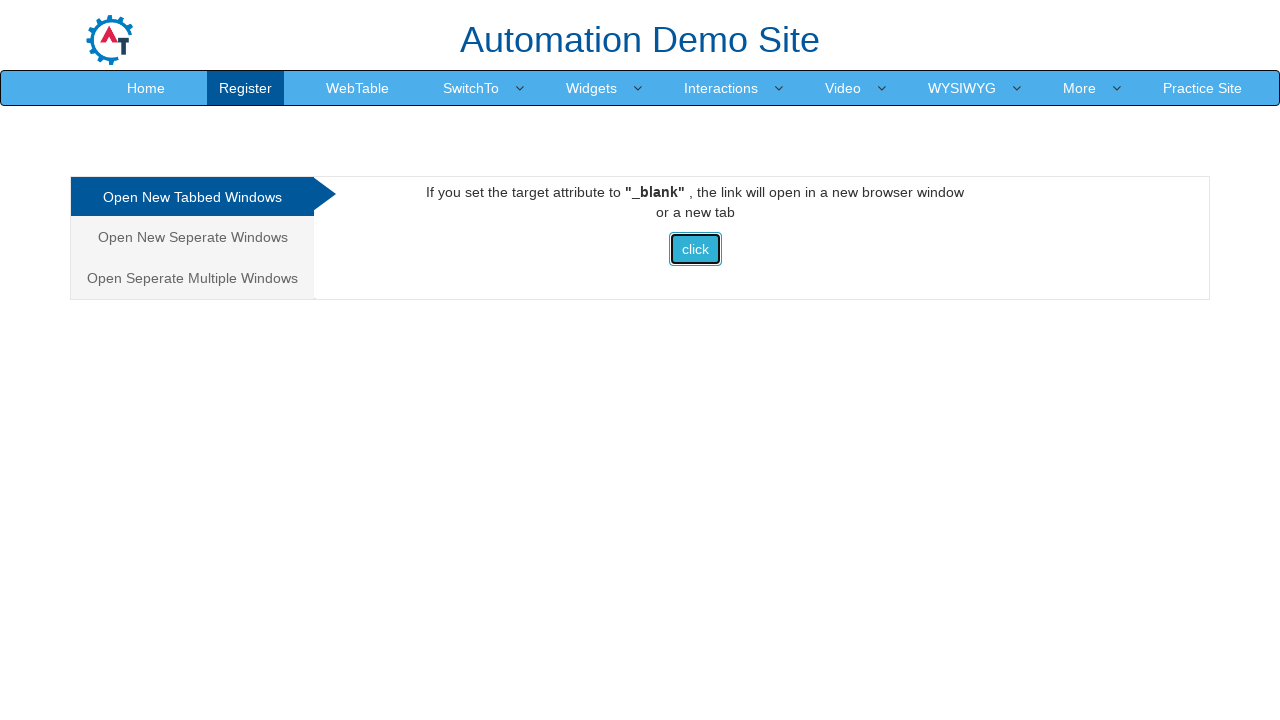

New page/tab opened and context captured at (695, 249) on xpath=//a[@href='http://www.selenium.dev']//button[@class='btn btn-info'][normal
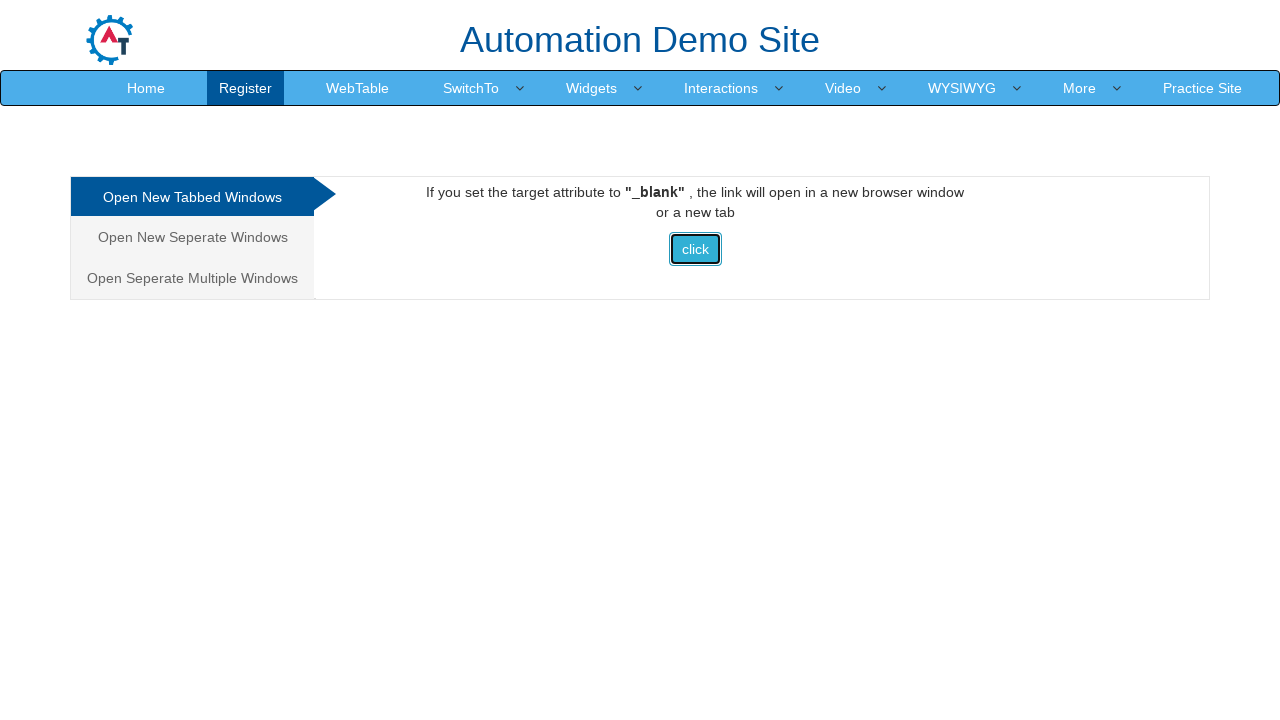

Switched to new page object
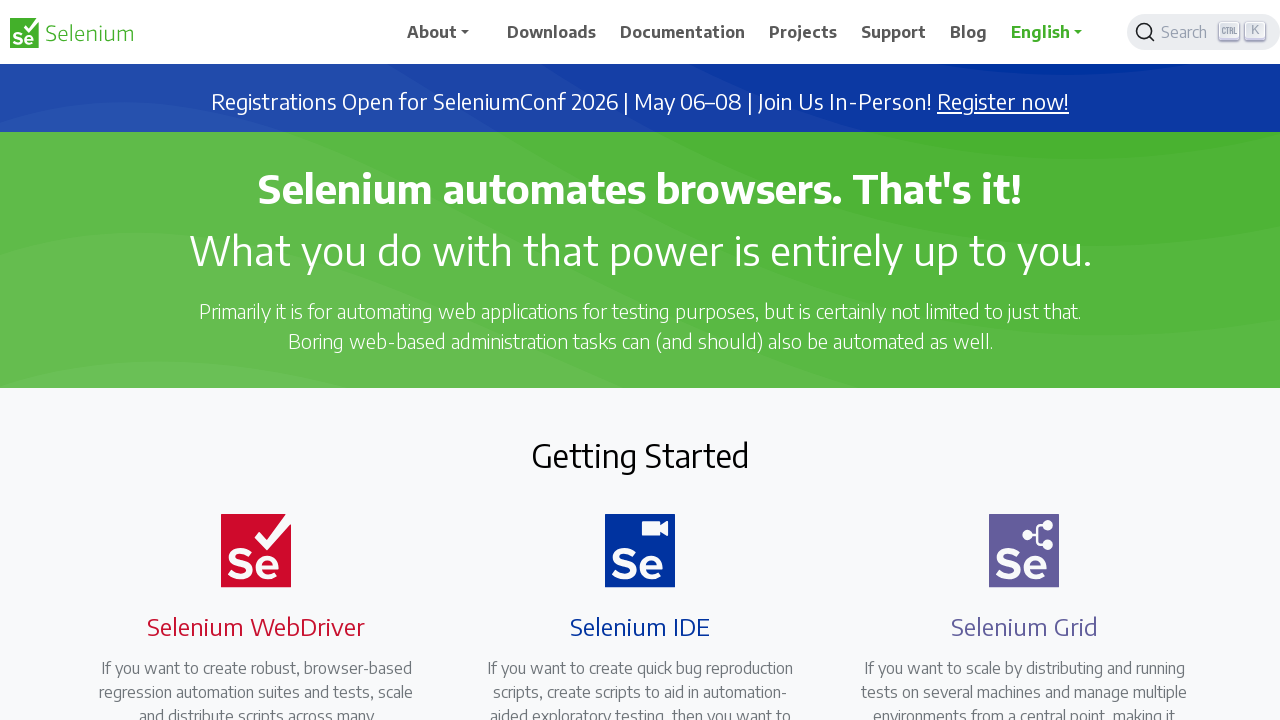

New page loaded completely
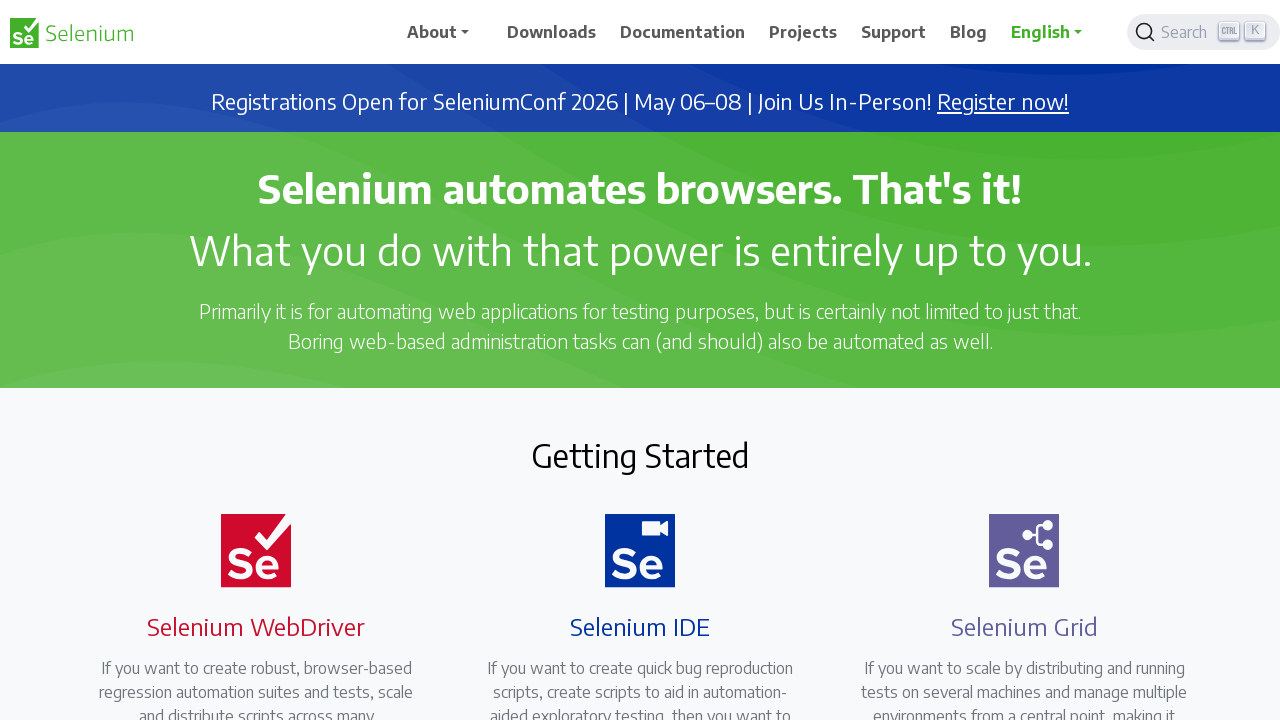

Verified page title is 'Selenium'
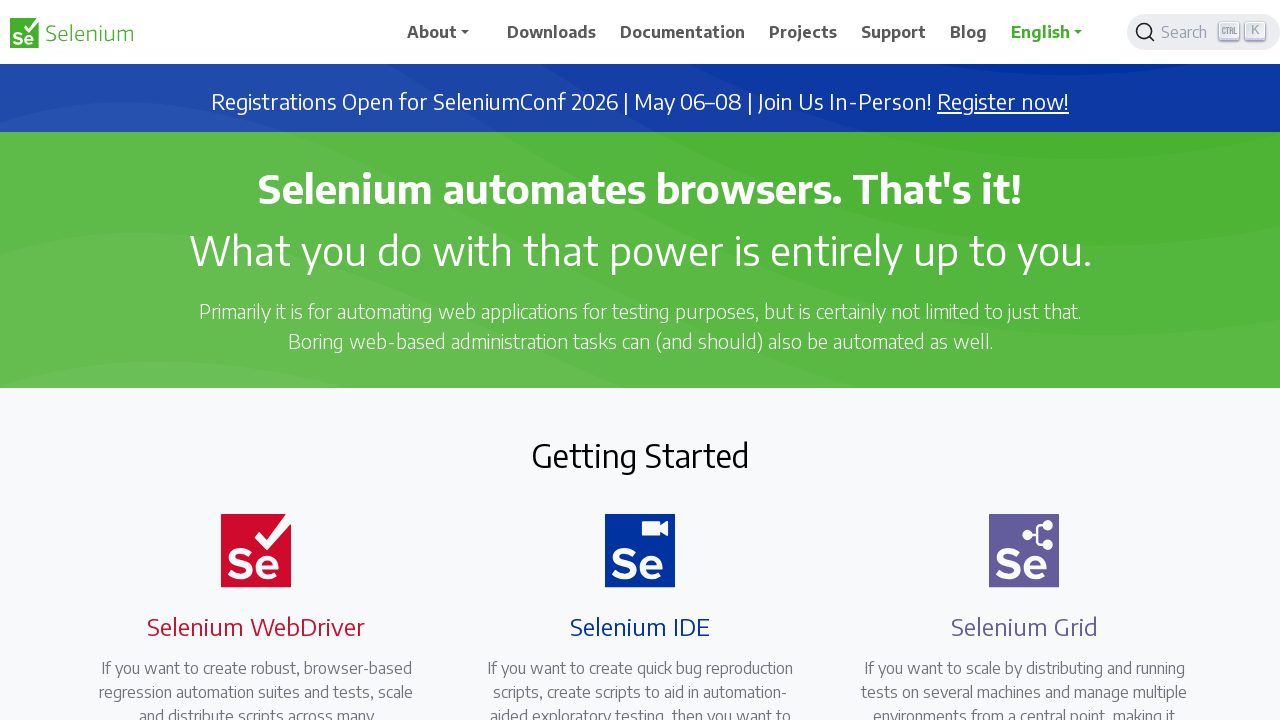

Clicked Downloads link on Selenium page at (552, 32) on xpath=//span[normalize-space()='Downloads']
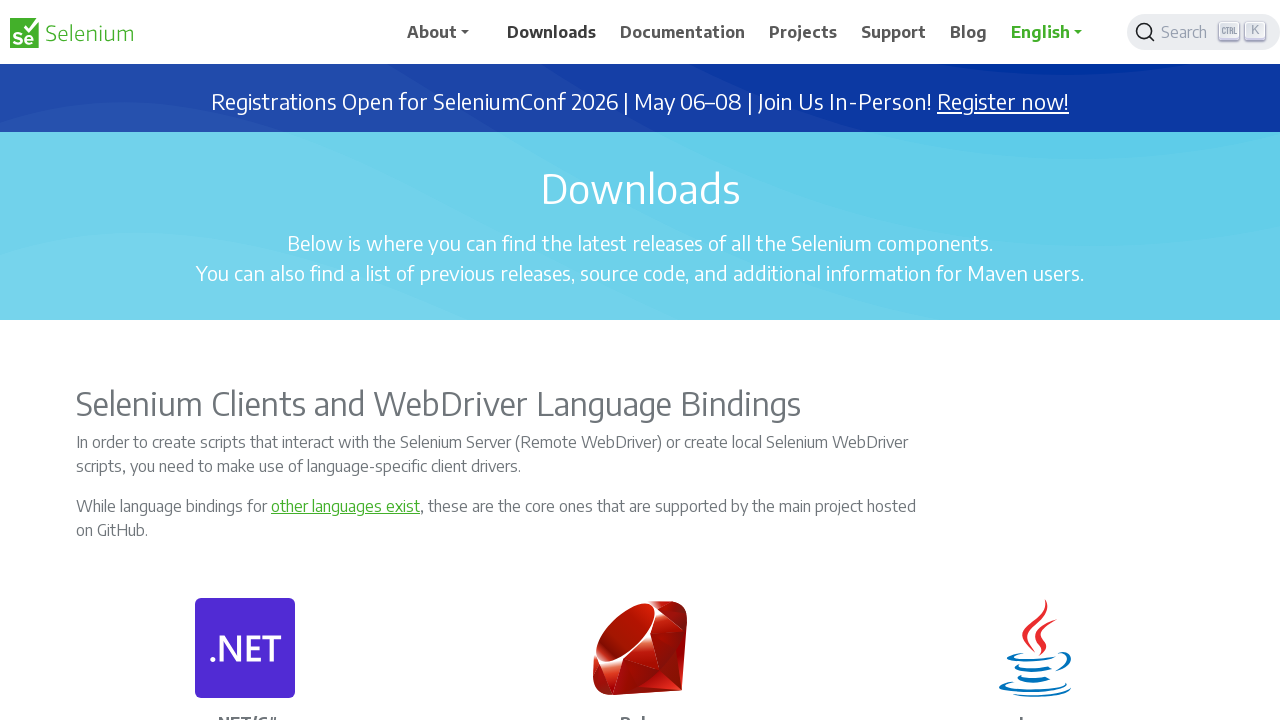

Verified original window title contains 'Frames & windows'
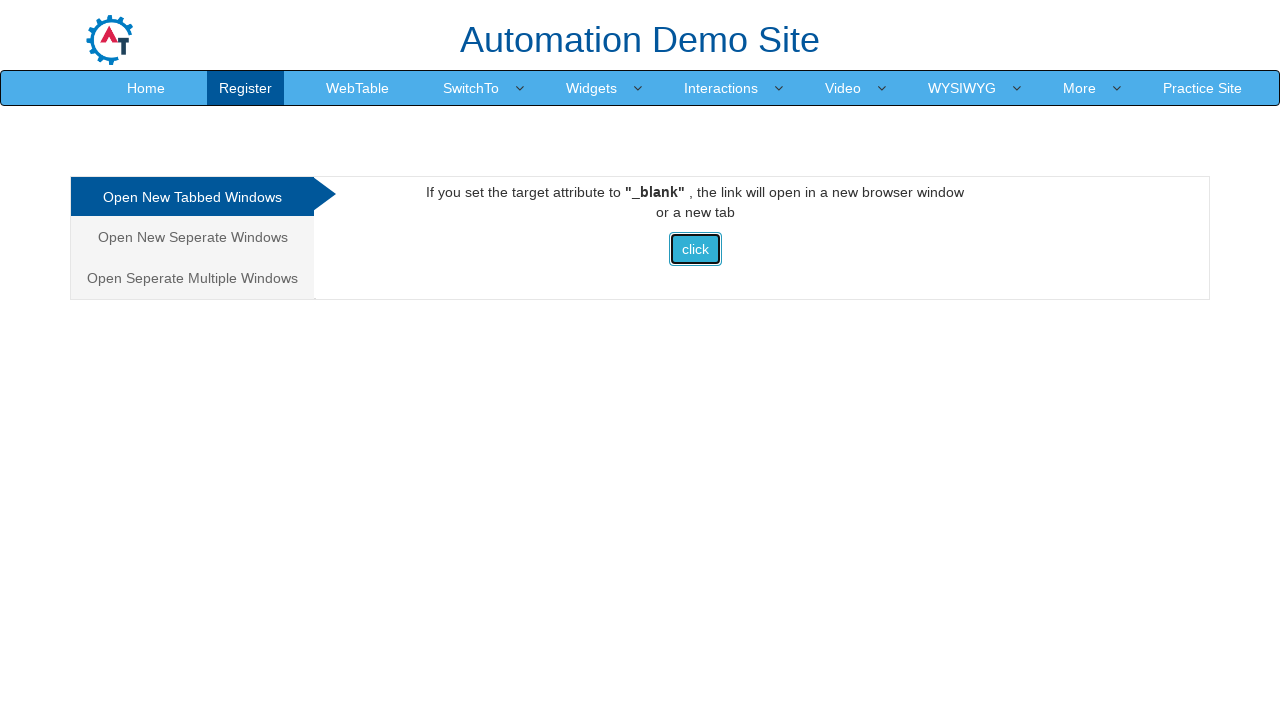

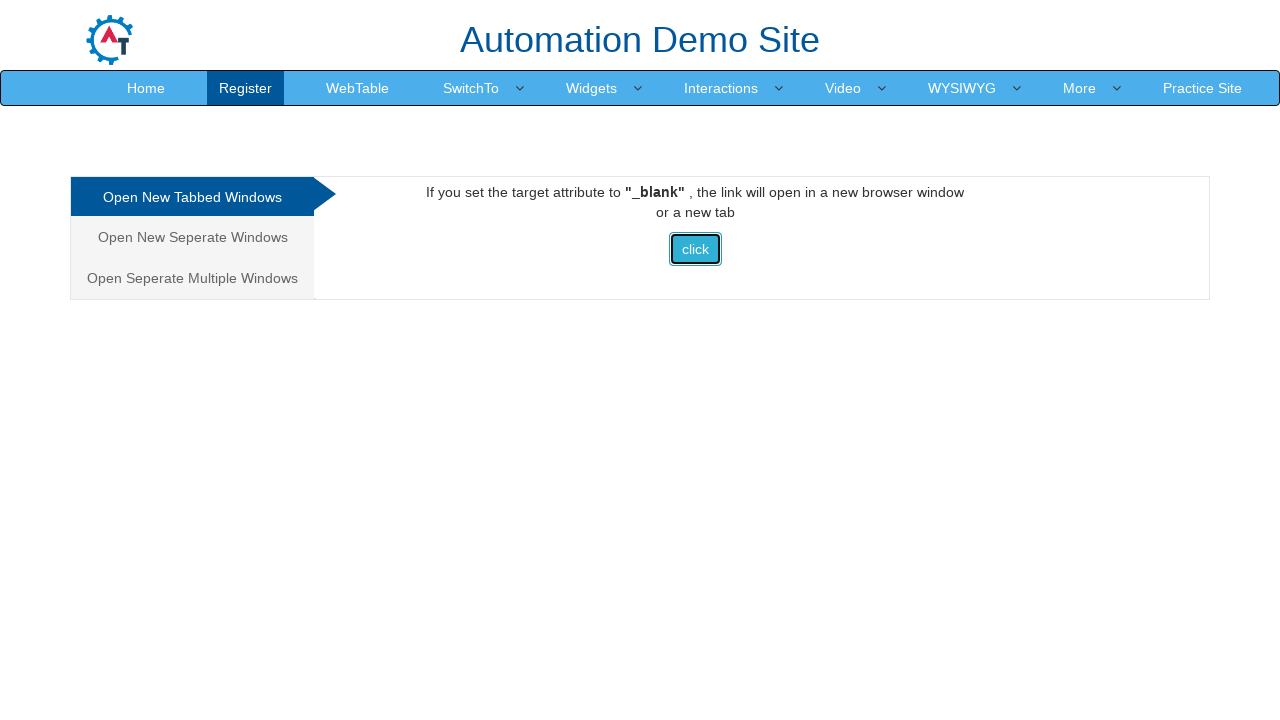